Tests GitHub search functionality by searching for 'nightwatch' repository and verifying search results appear

Starting URL: https://github.com/search

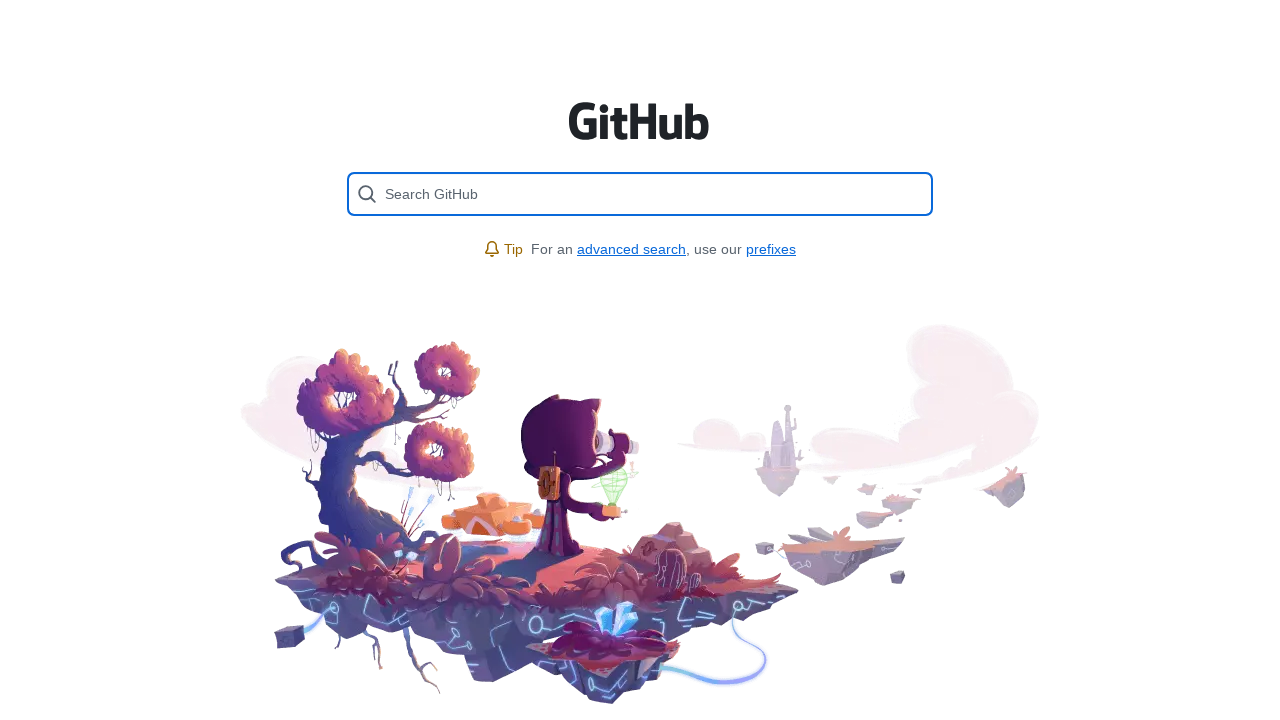

Filled search field with 'nightwatch' on [placeholder='Search GitHub']
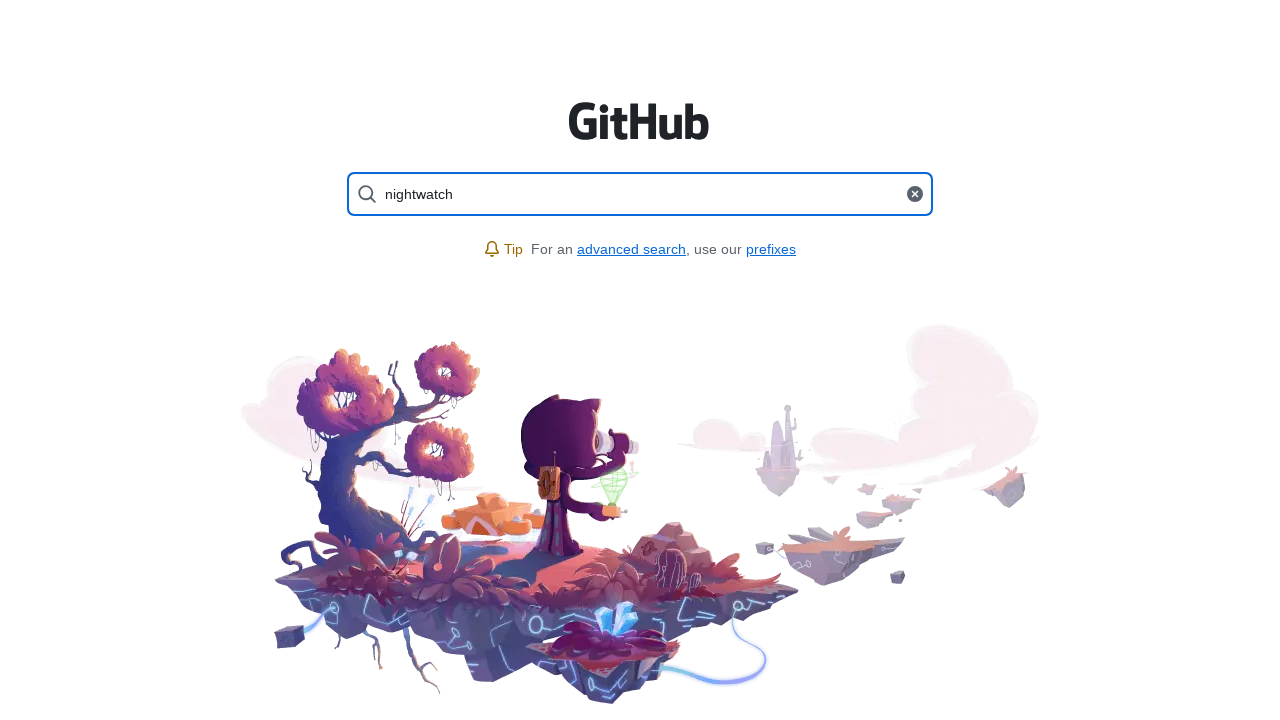

Pressed Enter to submit search
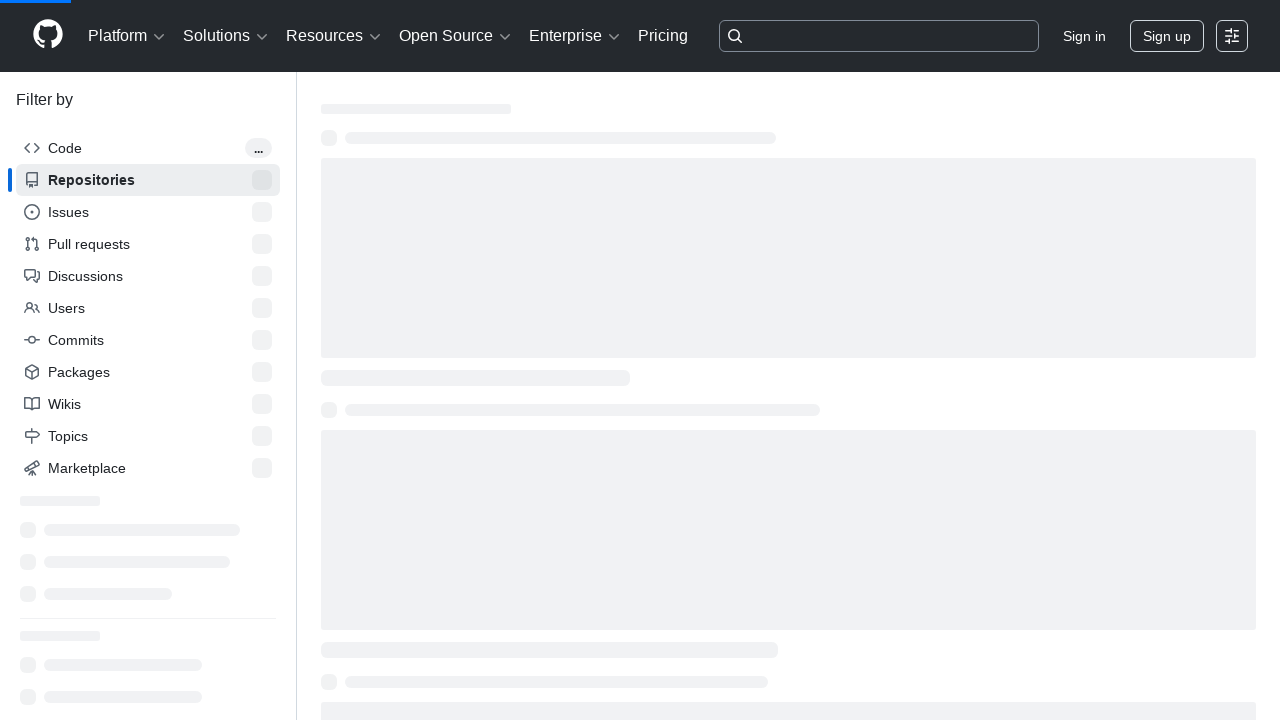

Search results loaded successfully
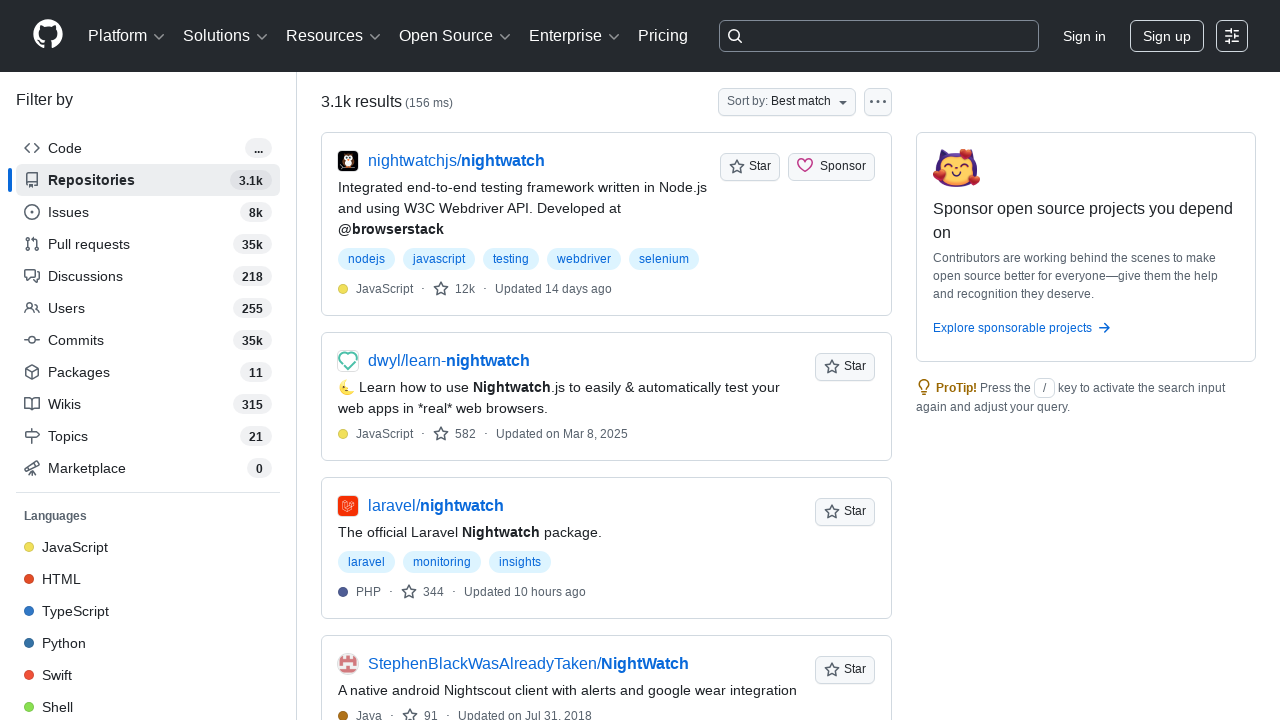

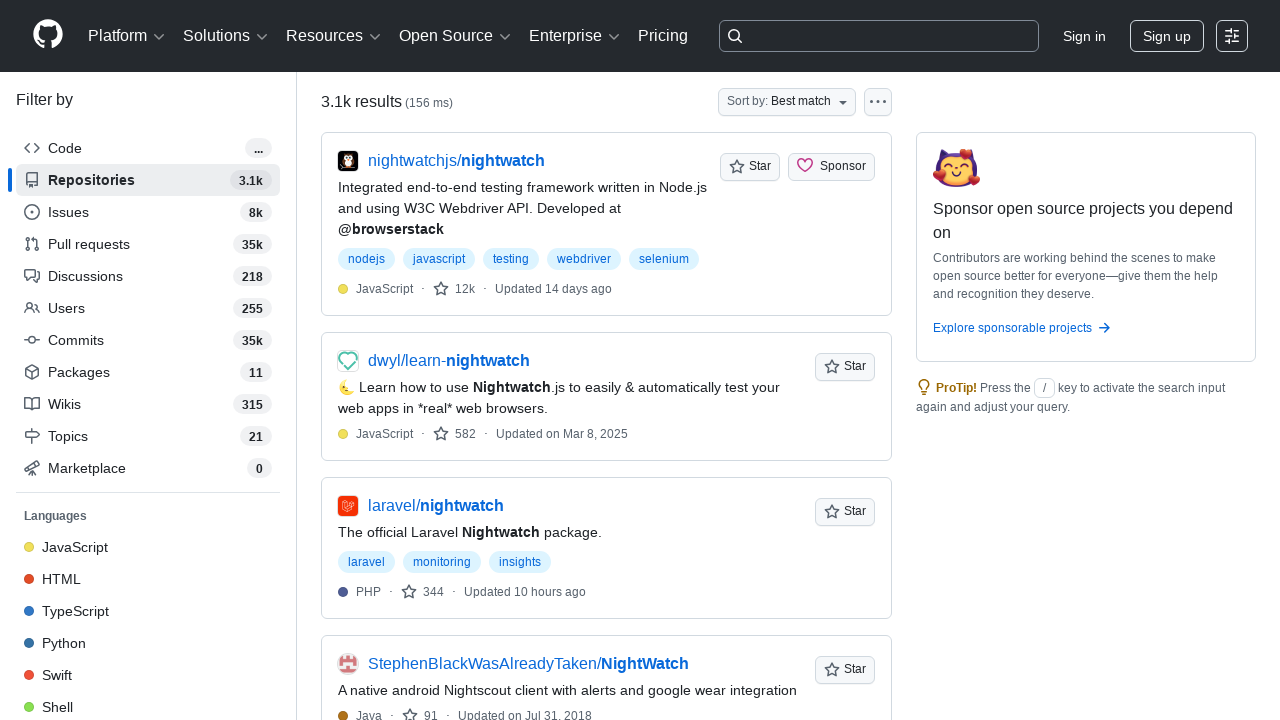